Tests finding an element with id containing "_docusaurus" and verifies its display CSS property

Starting URL: https://shafthq.github.io/

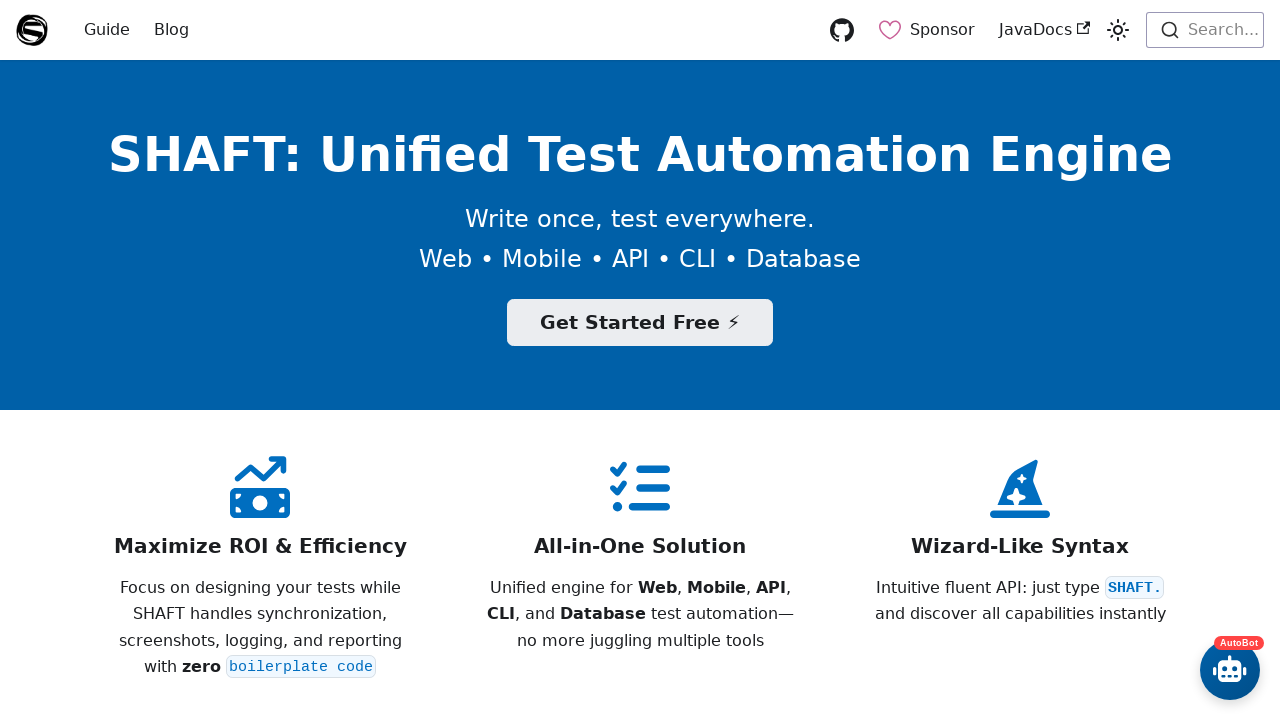

Located element with id containing '_docusaurus'
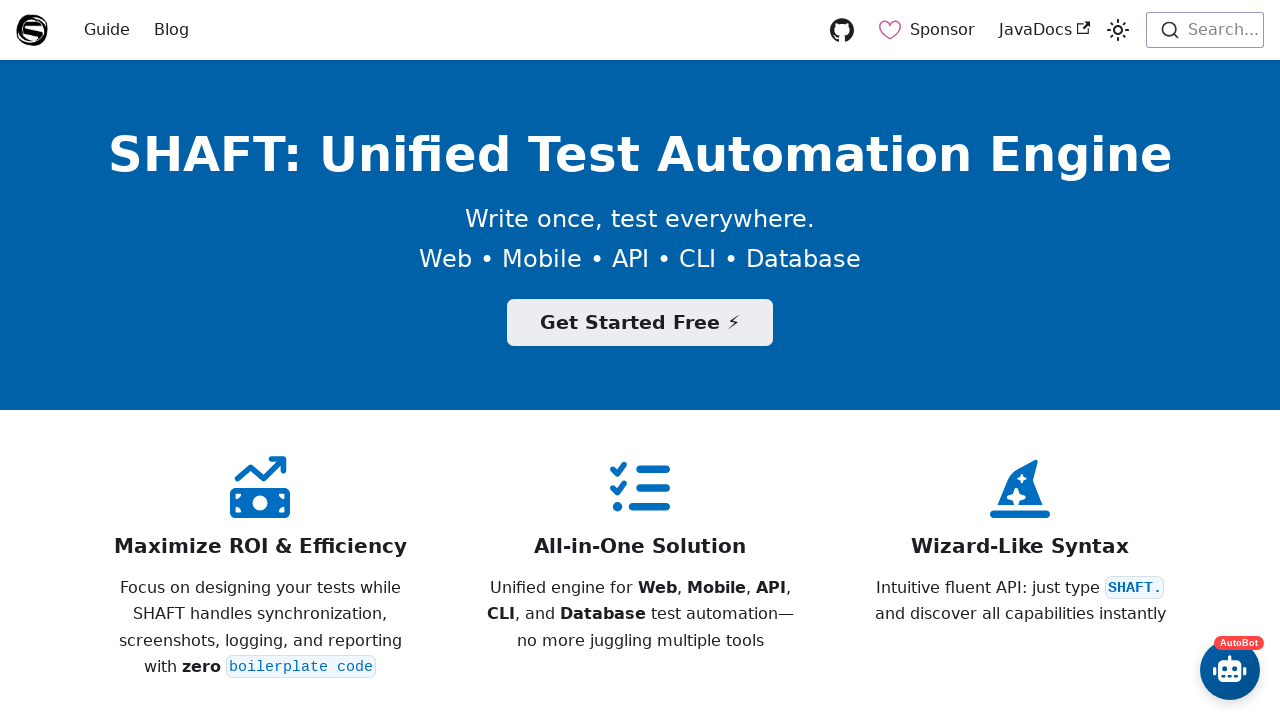

Retrieved computed display CSS property value
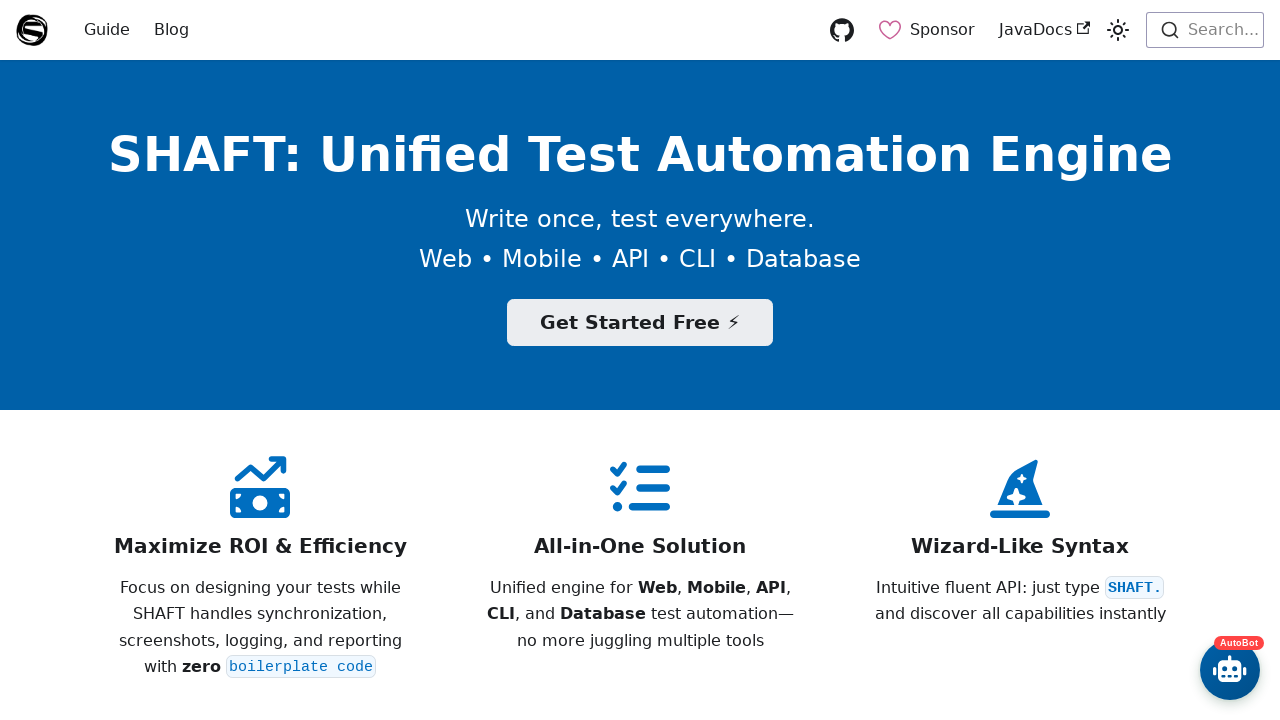

Verified that display property contains 'flex'
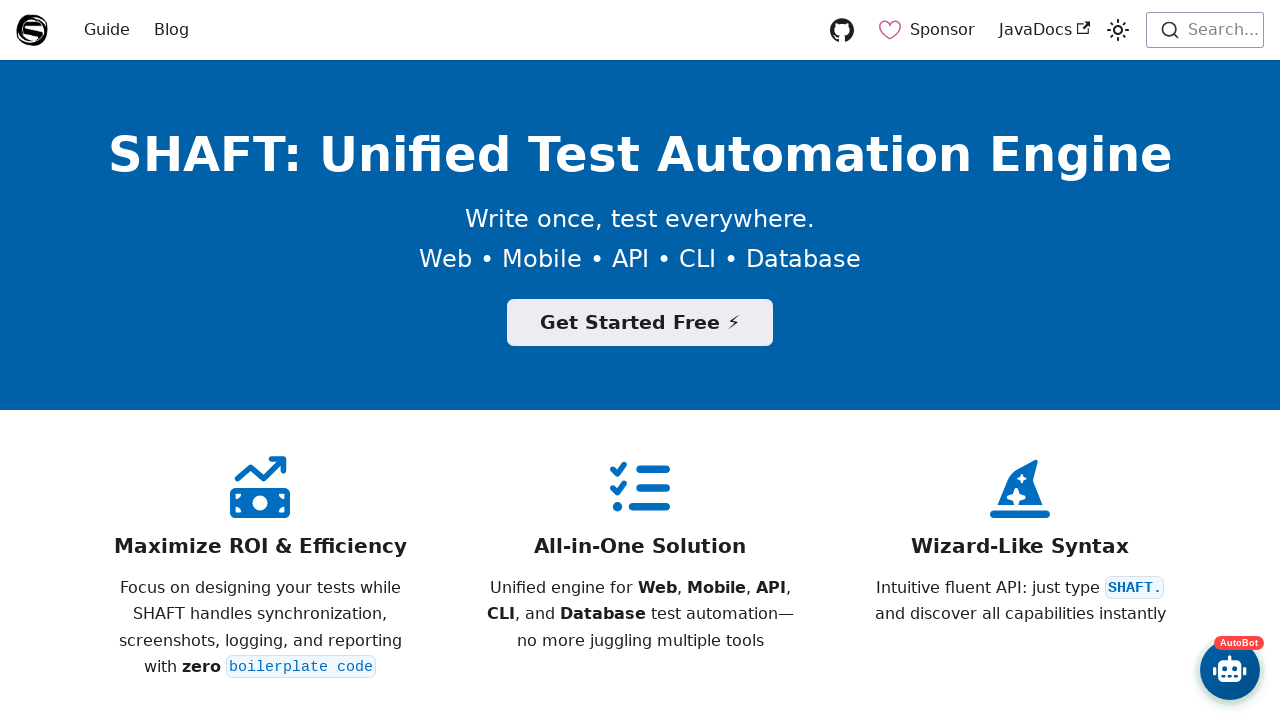

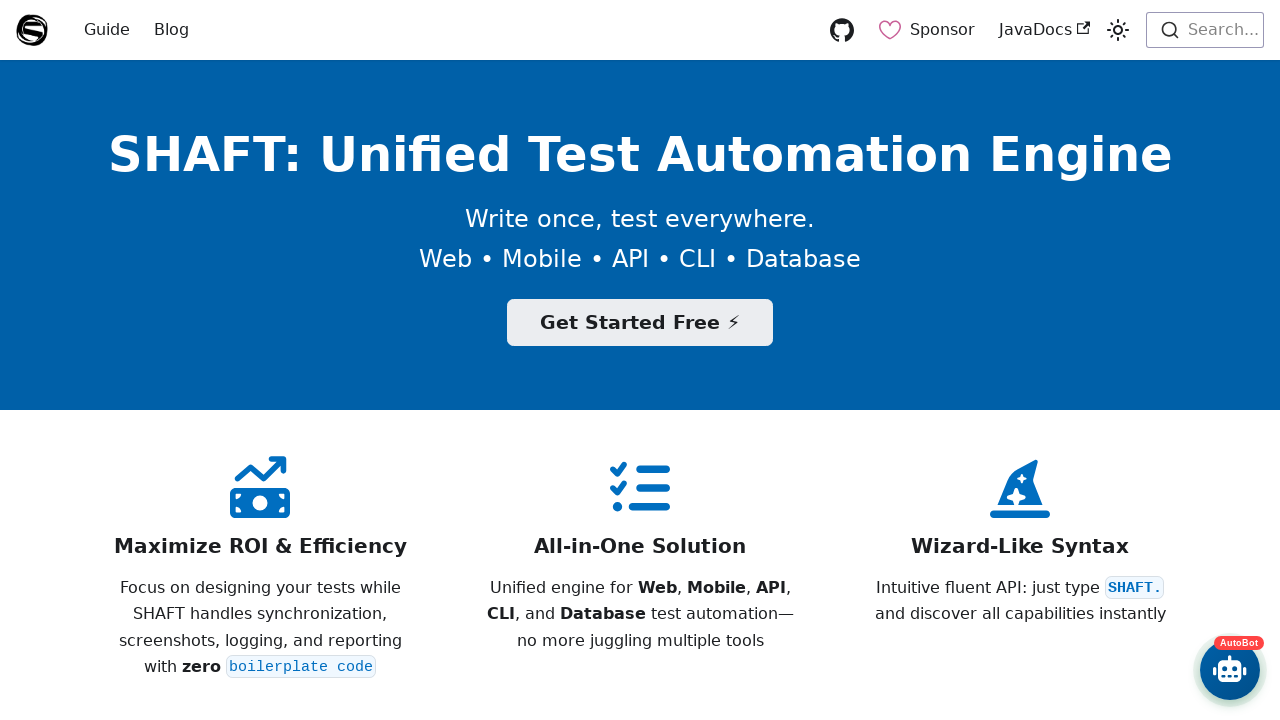